Tests dynamic loading functionality by clicking a start button and waiting for the "Hello World!" text to appear, using a 10-second timeout for reliability

Starting URL: https://automationfc.github.io/dynamic-loading/

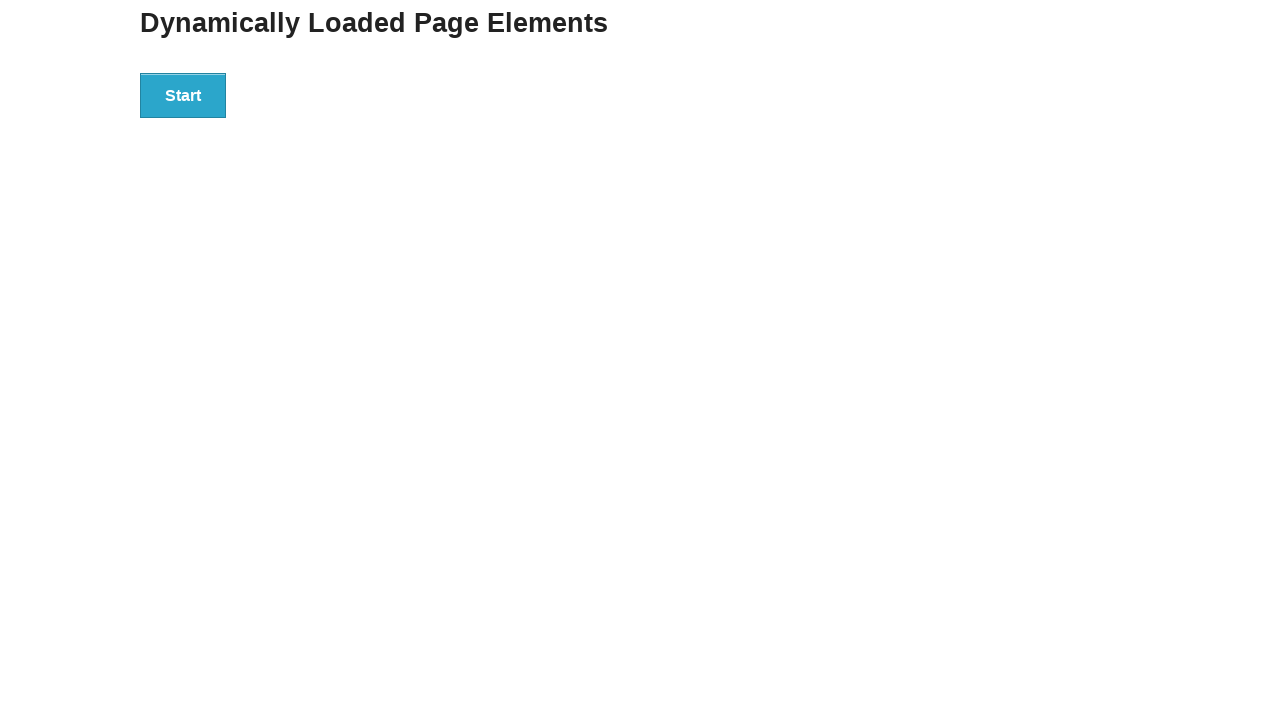

Clicked start button to trigger dynamic loading at (183, 95) on div#start>button
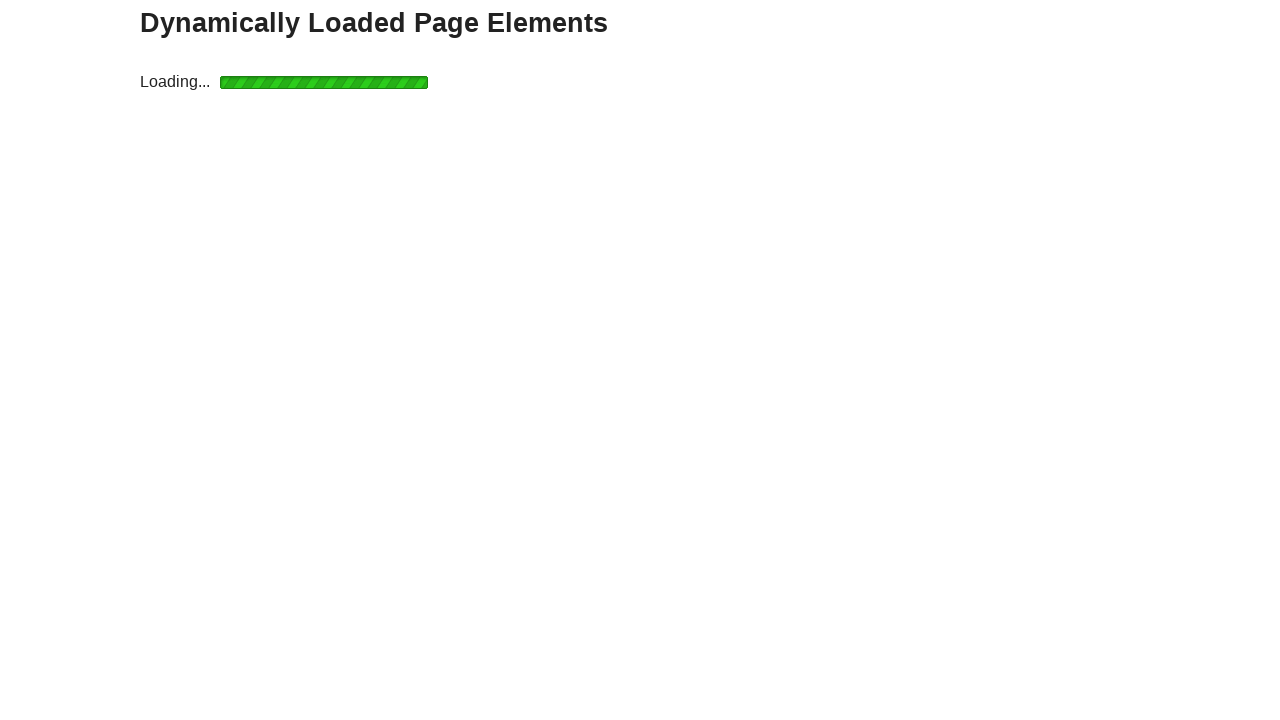

Waited for 'Hello World!' text to appear (10-second timeout)
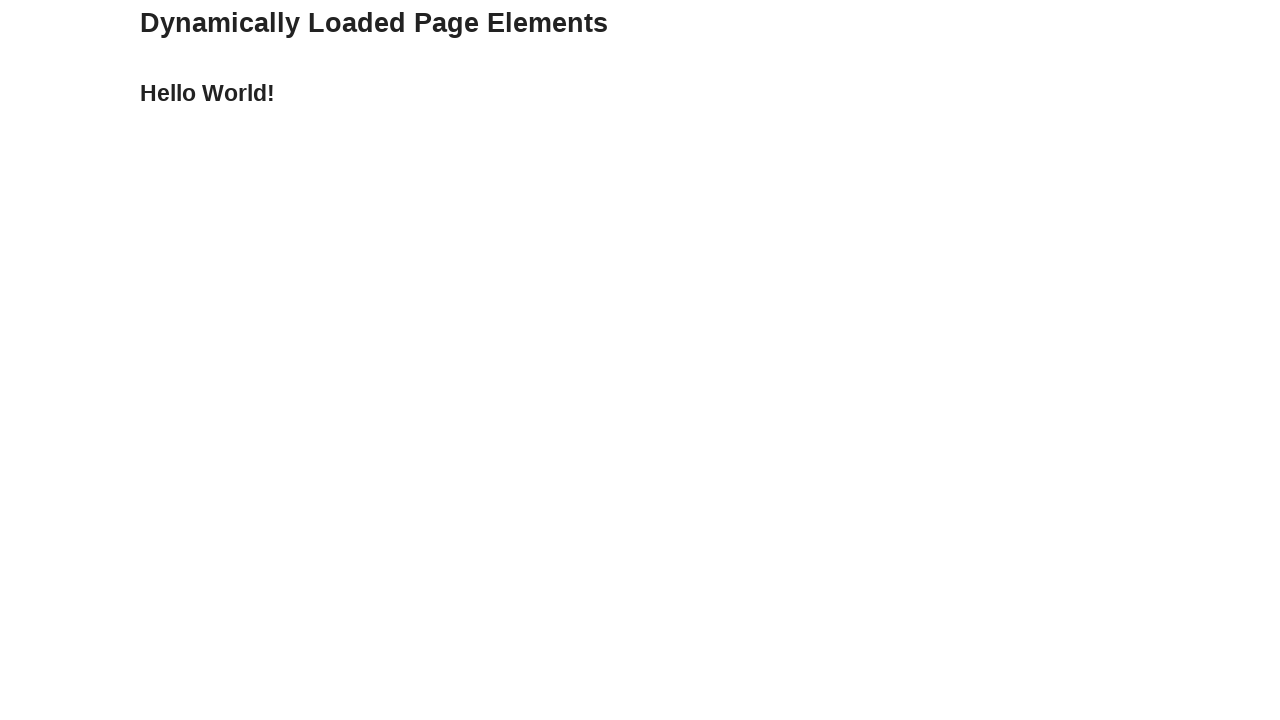

Verified that the text content equals 'Hello World!'
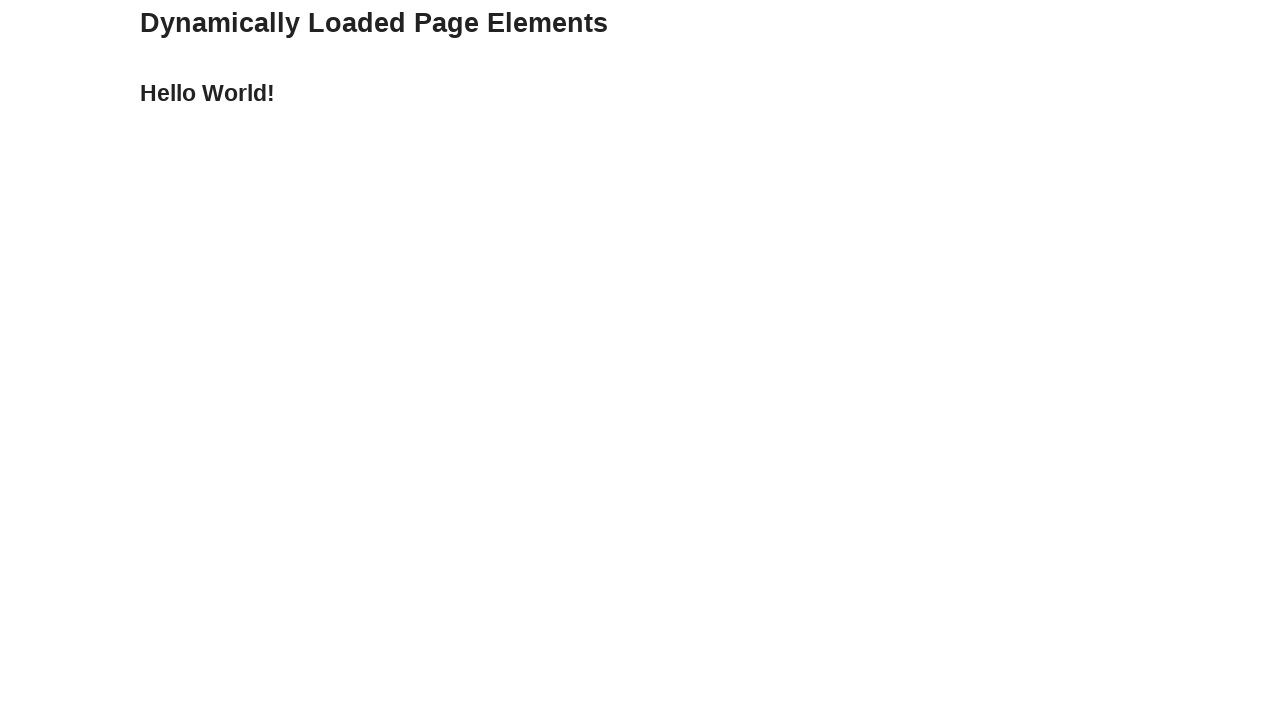

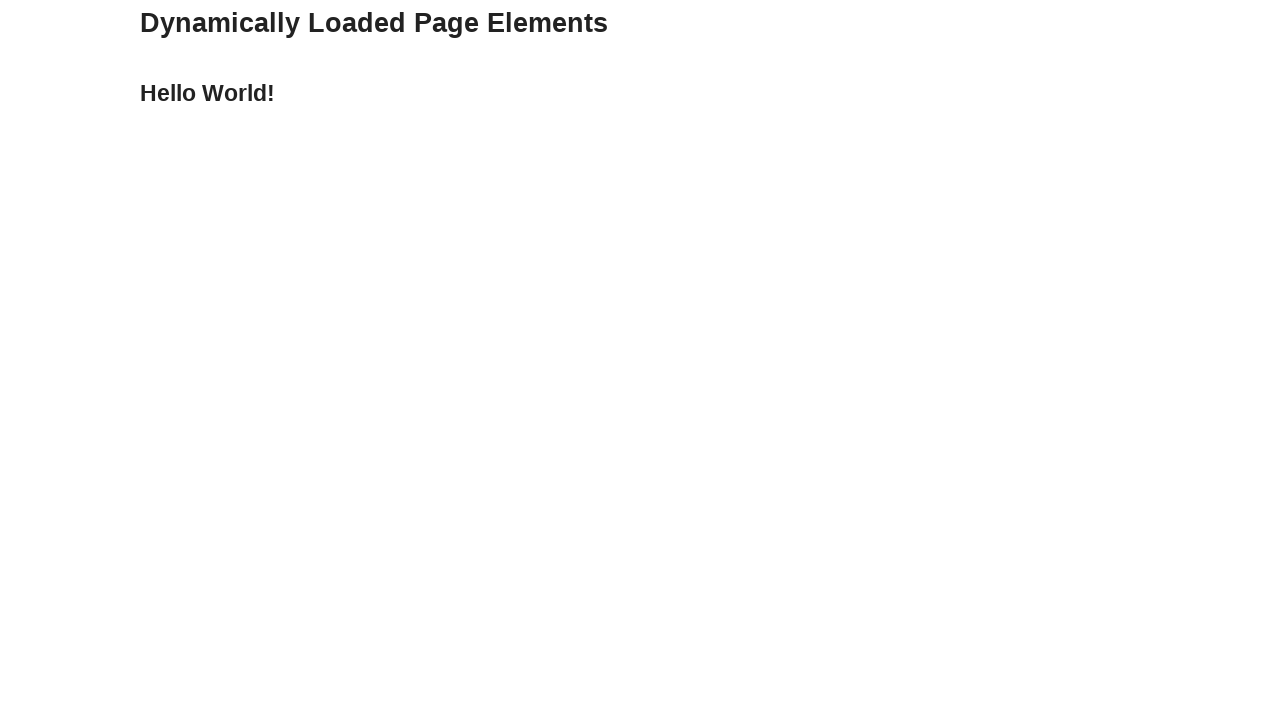